Navigates to a DeBank profile page for a given wallet address and waits for the total asset information to load

Starting URL: https://debank.com/profile/0x742d35Cc6634C0532925a3b844Bc9e7595f2bD73

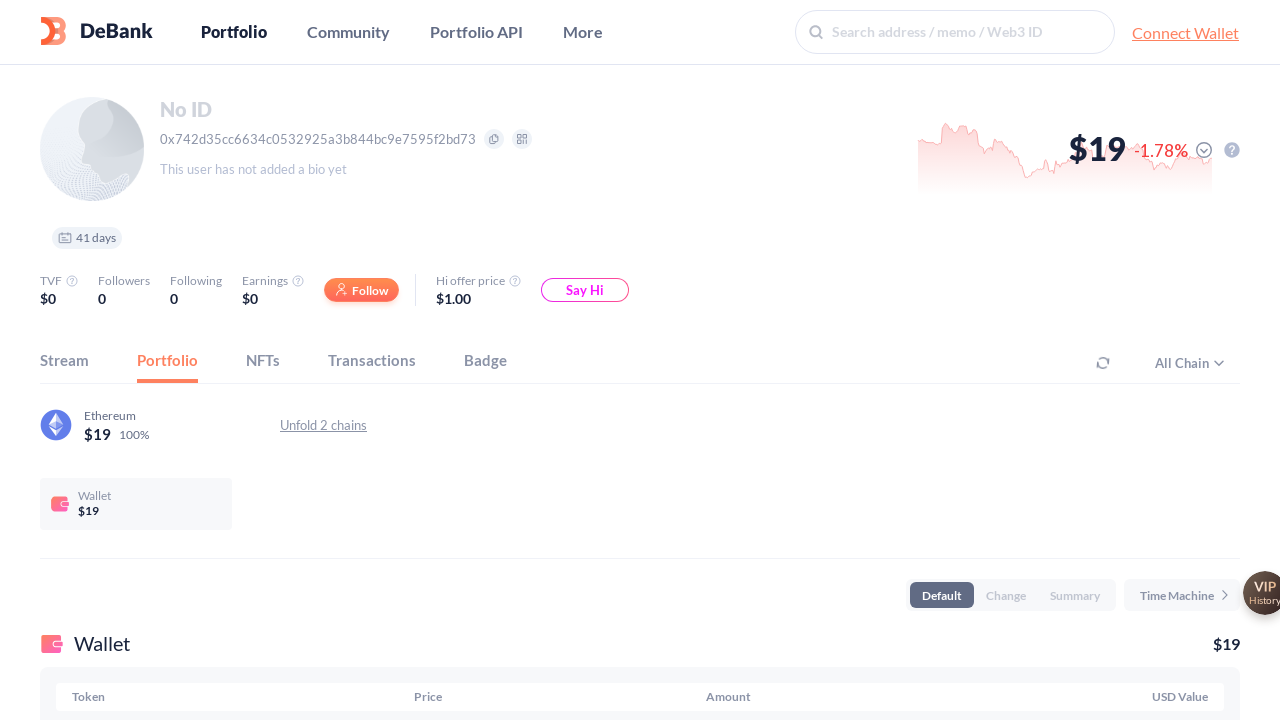

Waited for total asset information to load on DeBank profile page
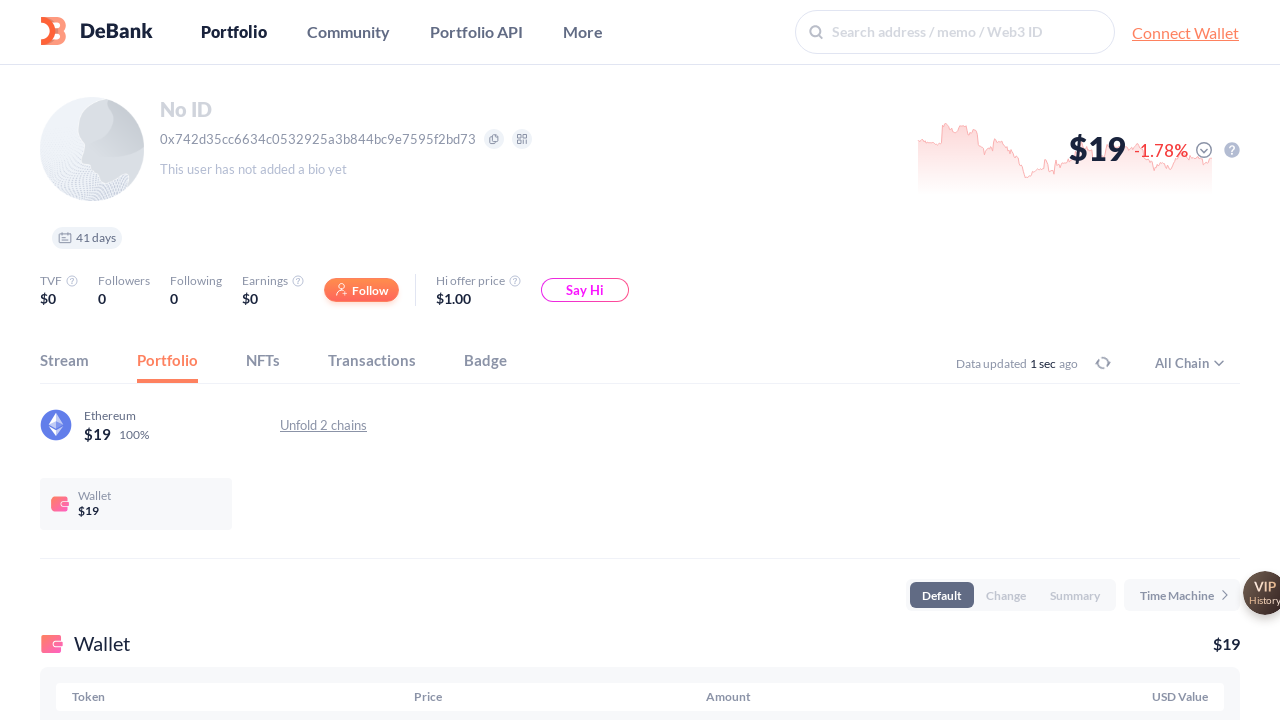

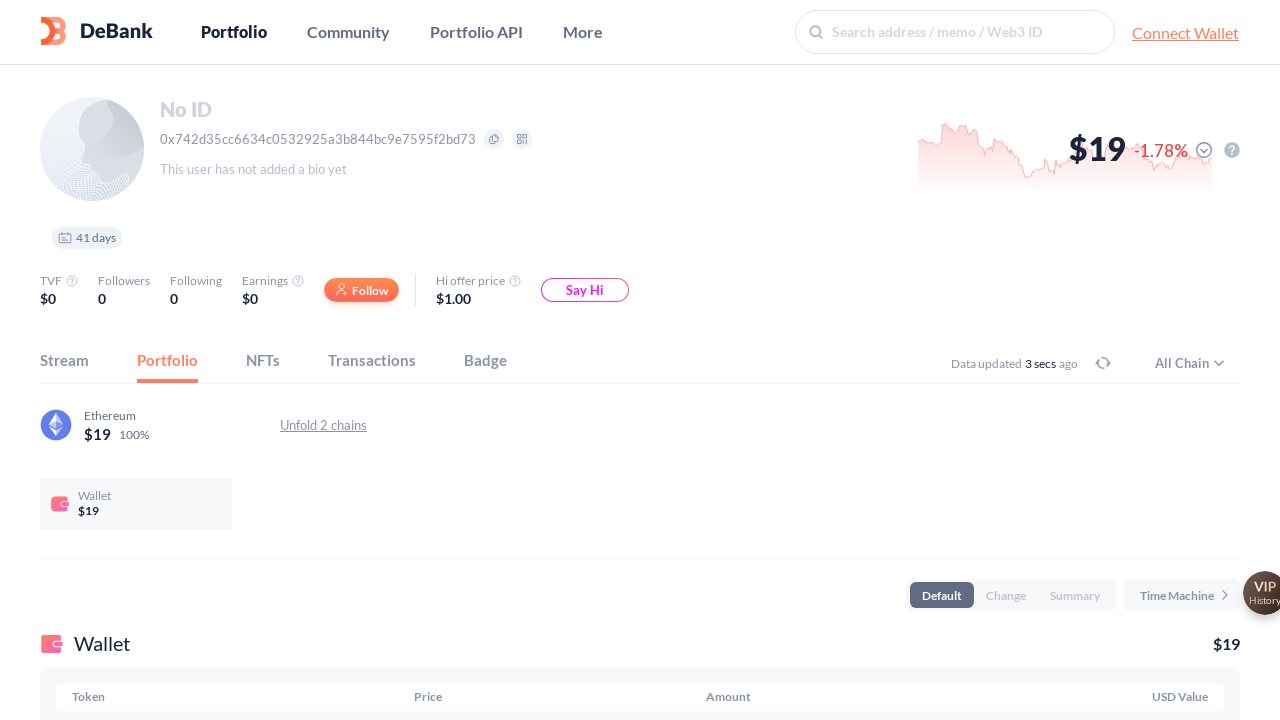